Tests dynamically loaded page elements by navigating through multiple pages and clicking a start button to reveal hidden content.

Starting URL: https://the-internet.herokuapp.com/

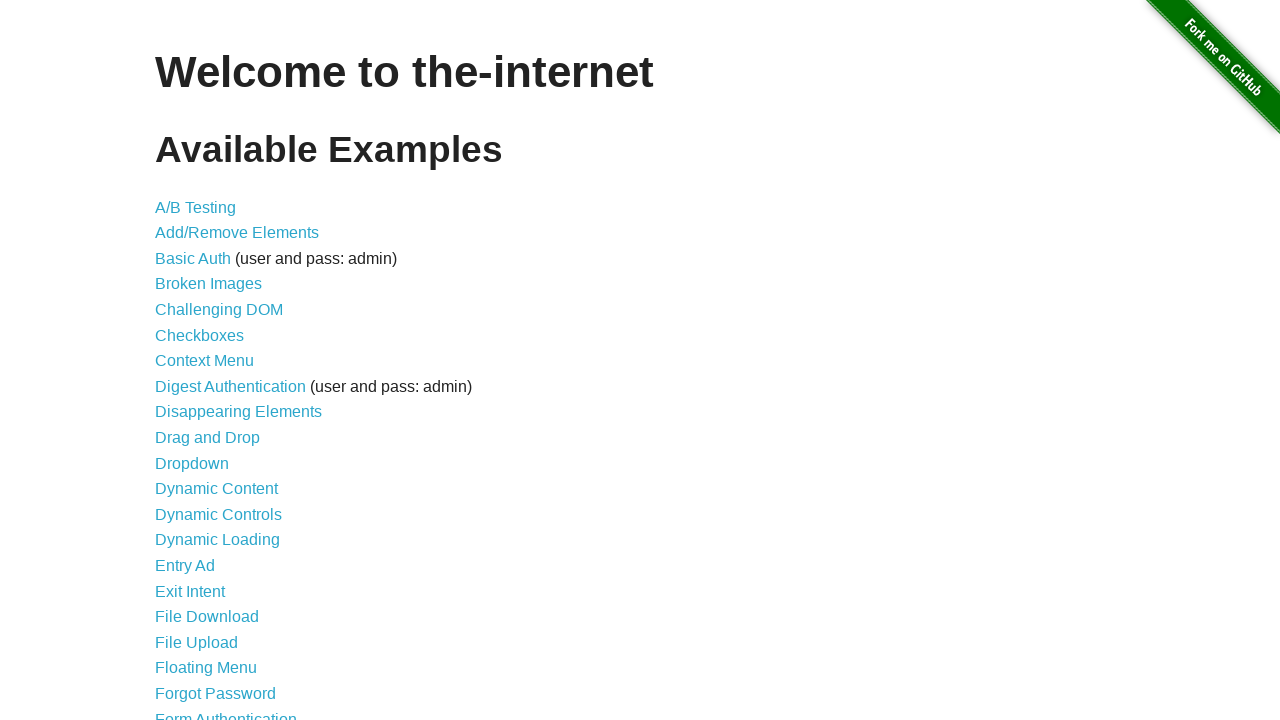

Waited for dynamic loading link to appear
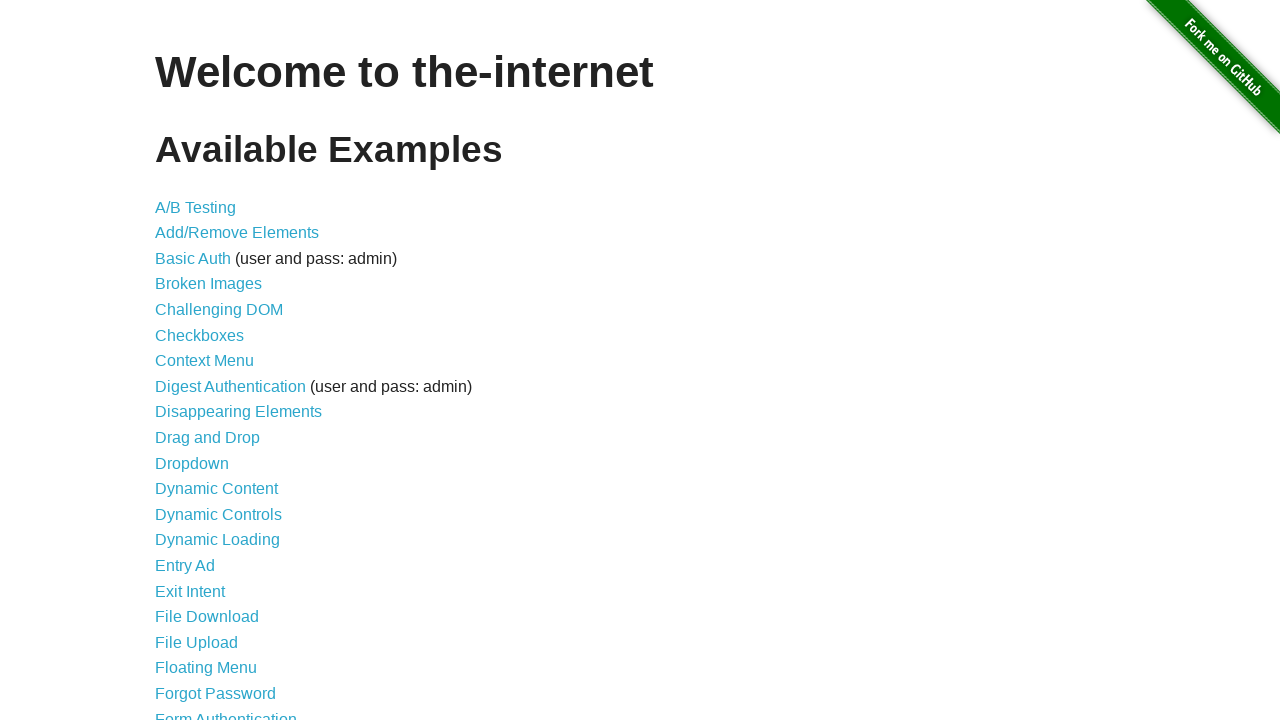

Clicked dynamic loading link at (218, 540) on a[href='/dynamic_loading']
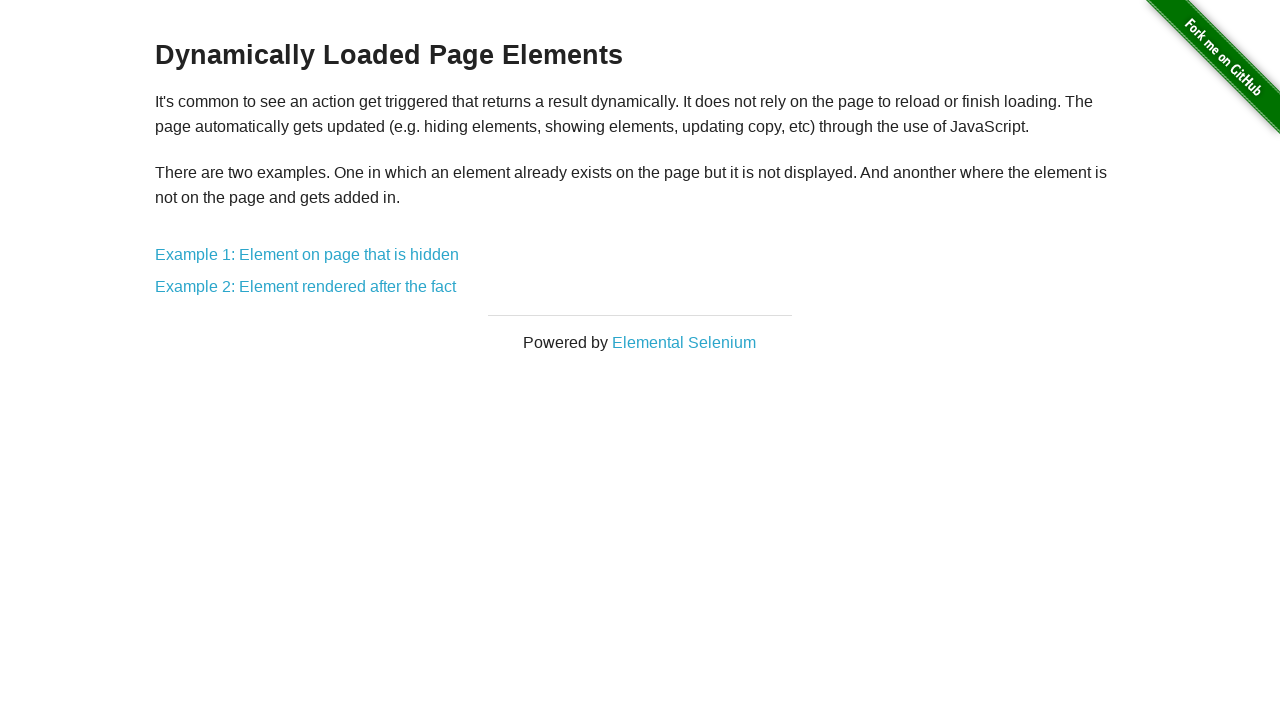

Clicked Example 1 link at (307, 255) on a[href='/dynamic_loading/1']
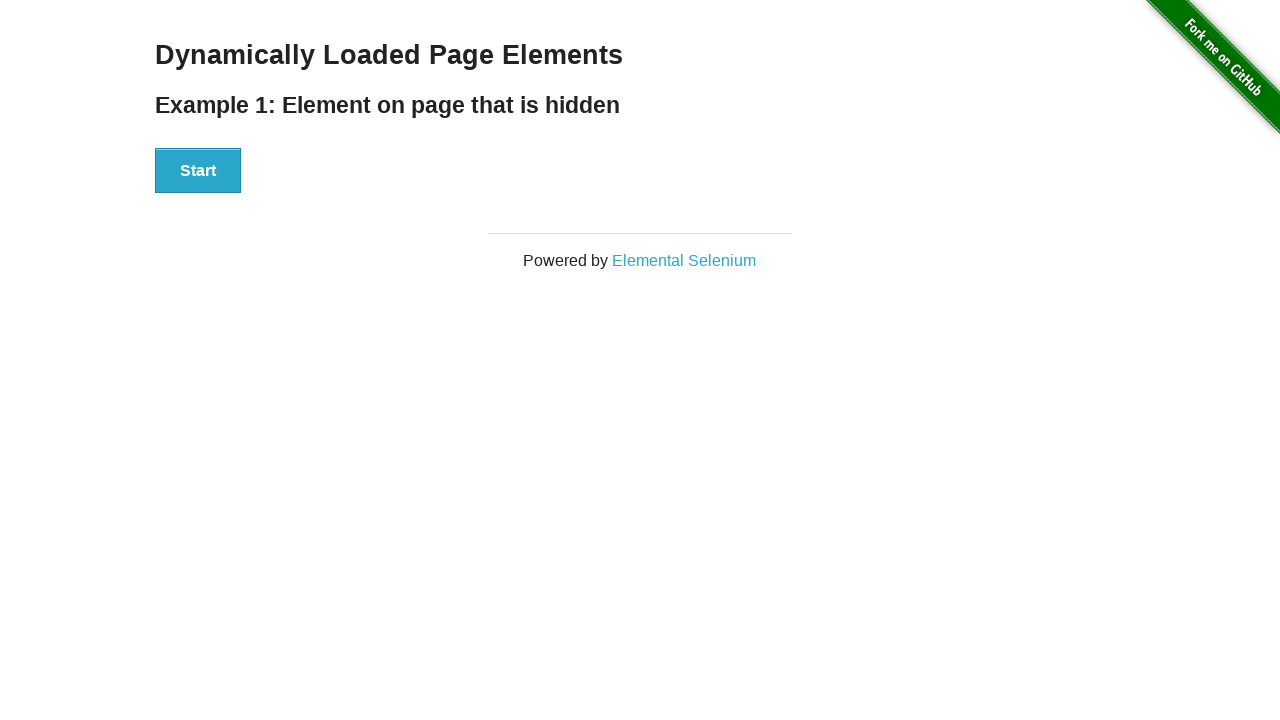

Clicked Start button to trigger dynamic loading at (198, 171) on #start button
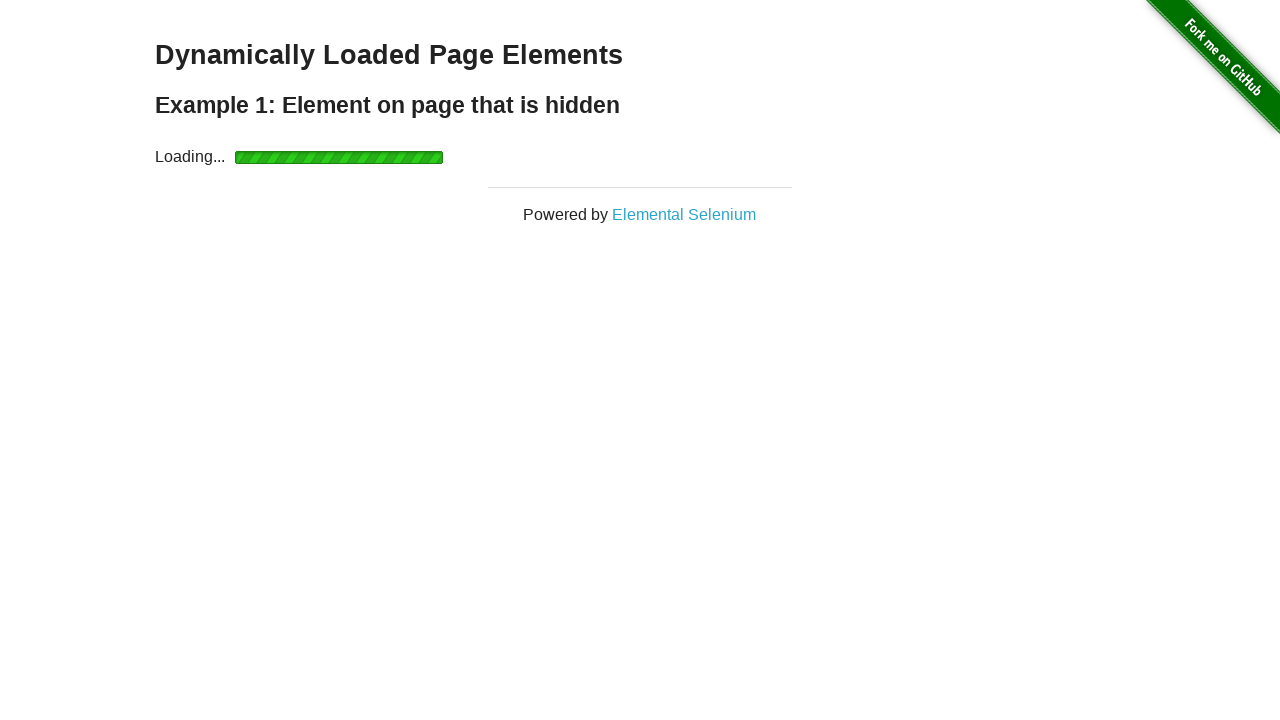

Waited for finish element to appear after dynamic loading completed
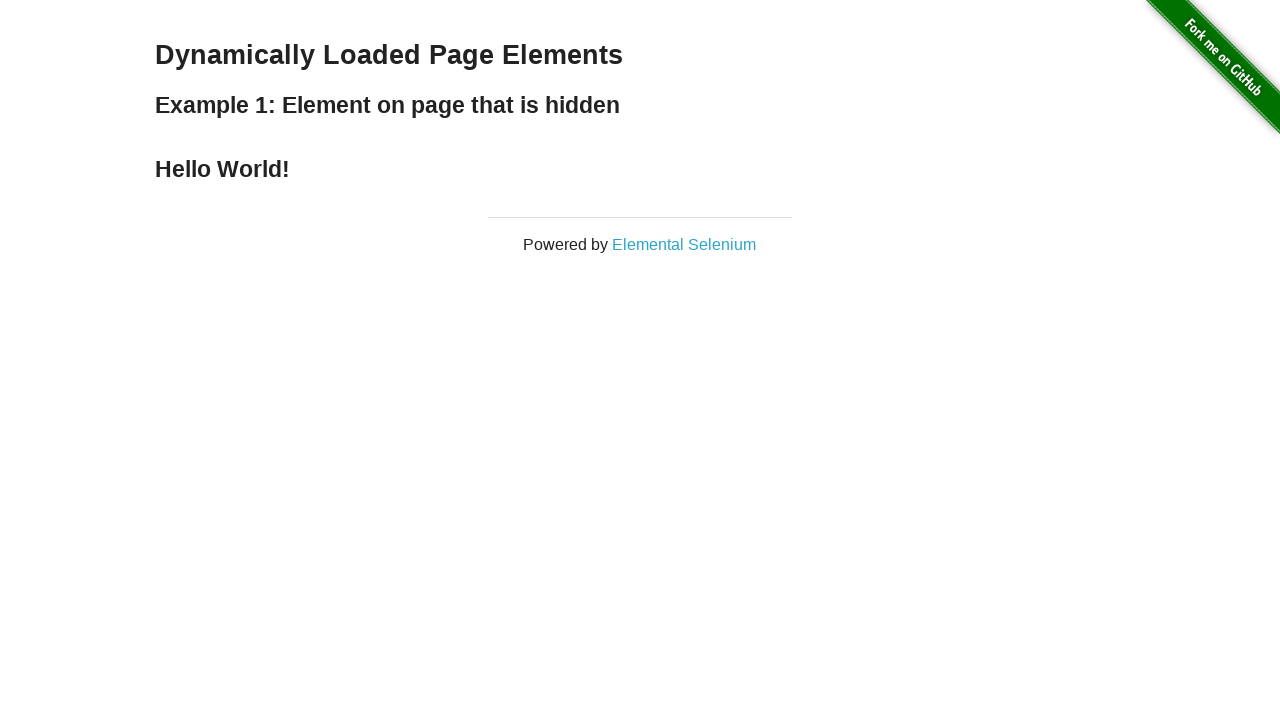

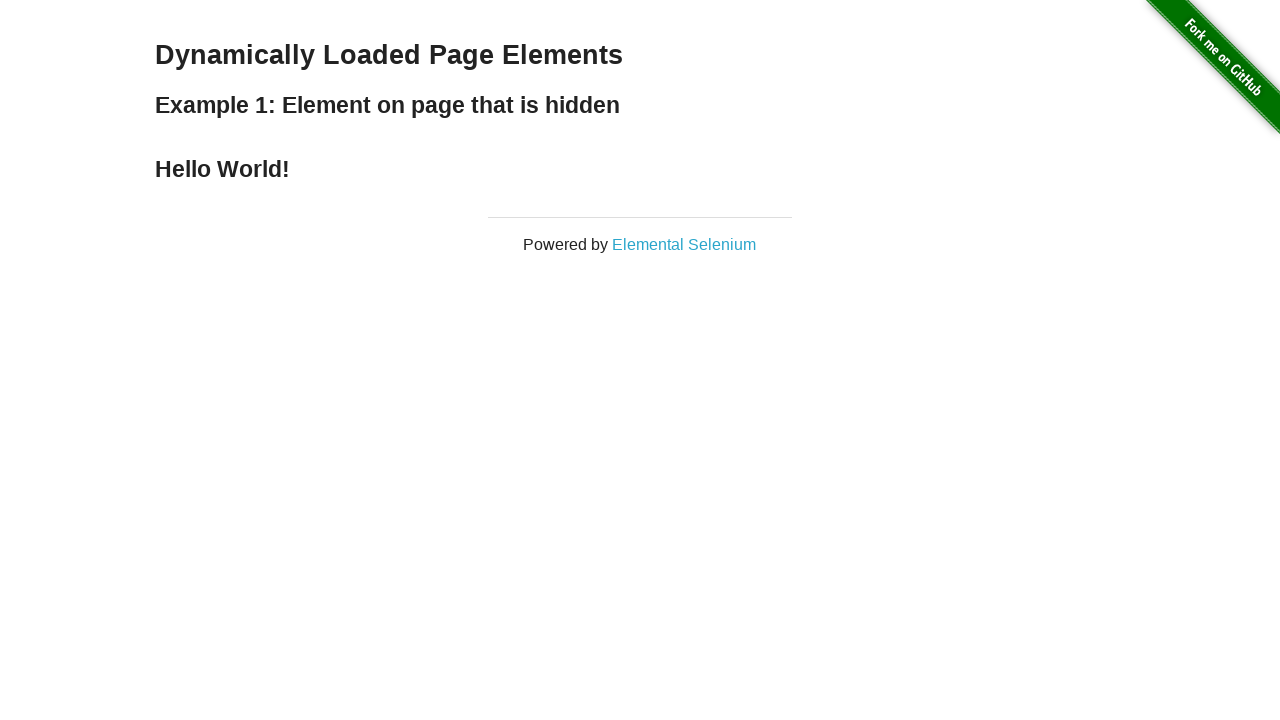